Tests hover functionality by moving mouse over the first image and verifying that the hidden text "name: user1" becomes visible

Starting URL: https://practice.cydeo.com/hovers

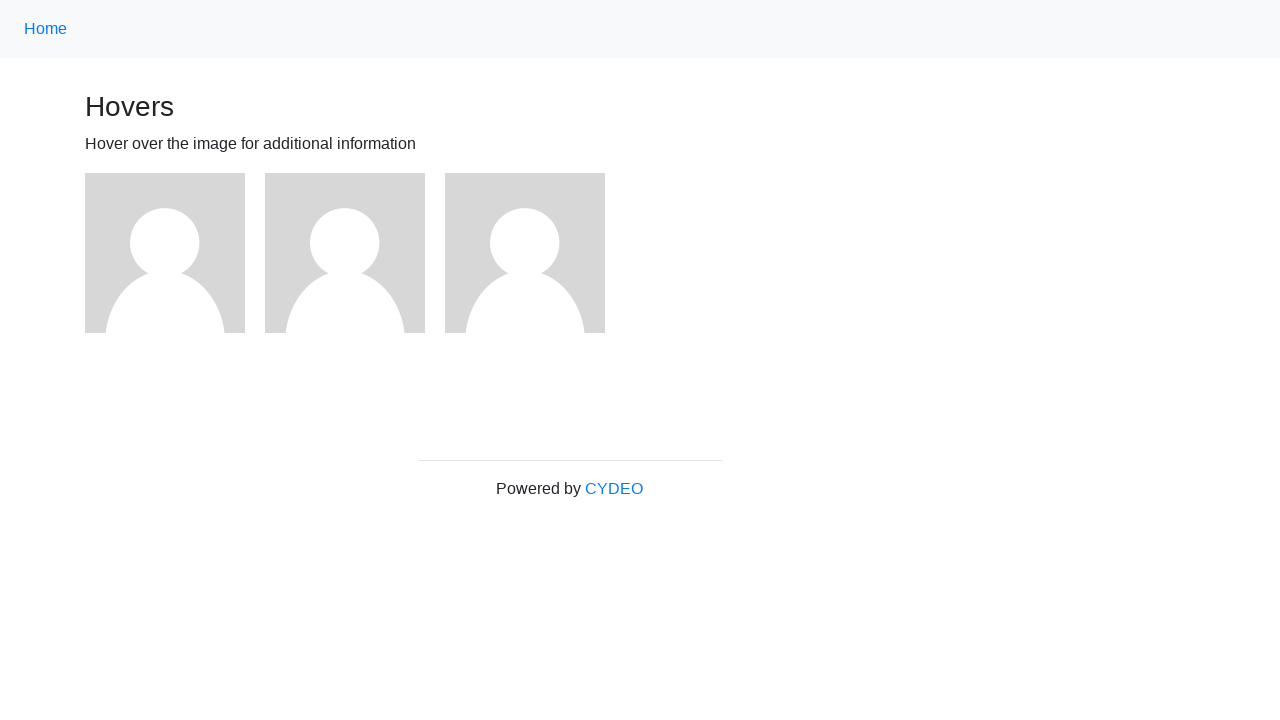

Located the first image element
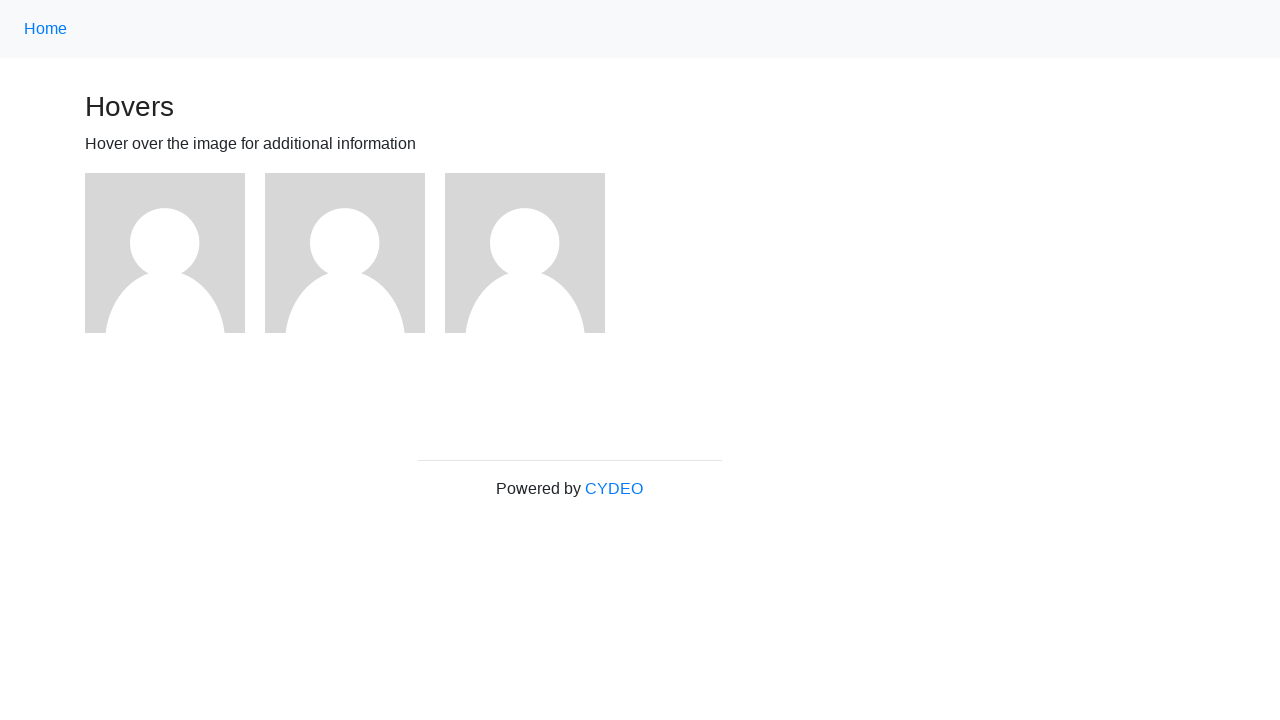

Hovered mouse over the first image at (165, 253) on img >> nth=0
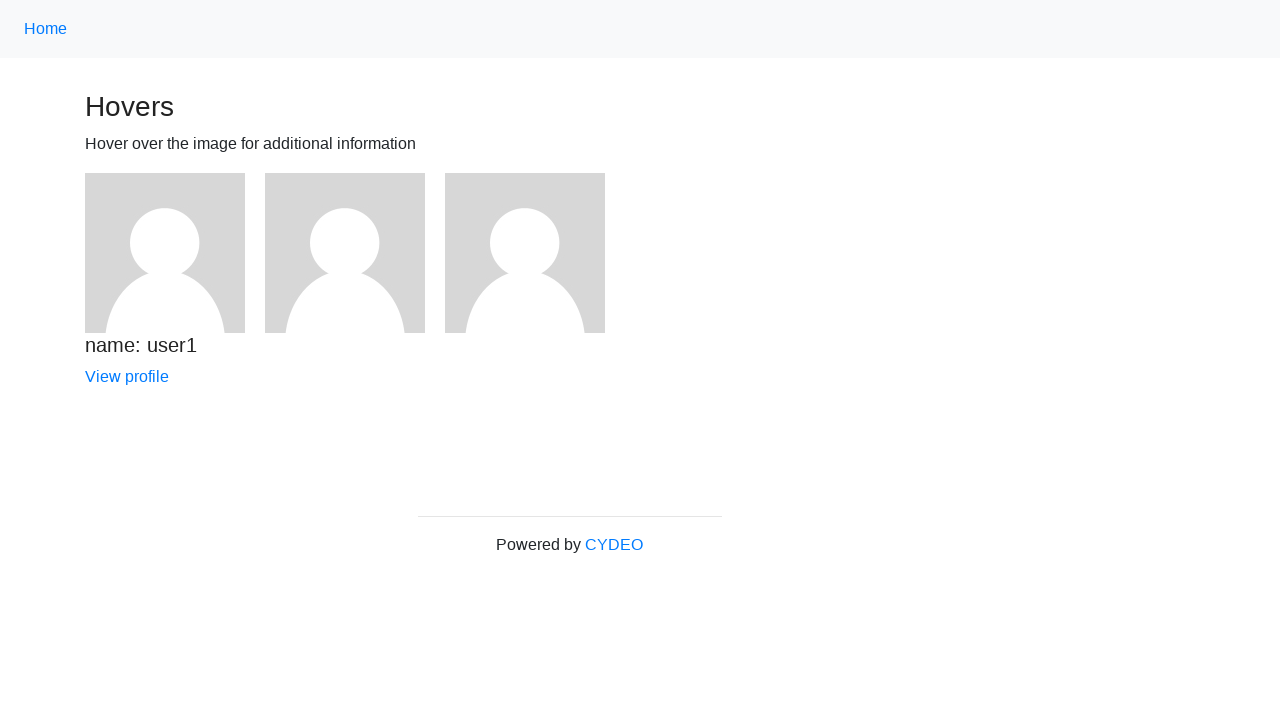

Located the hidden text element 'name: user1'
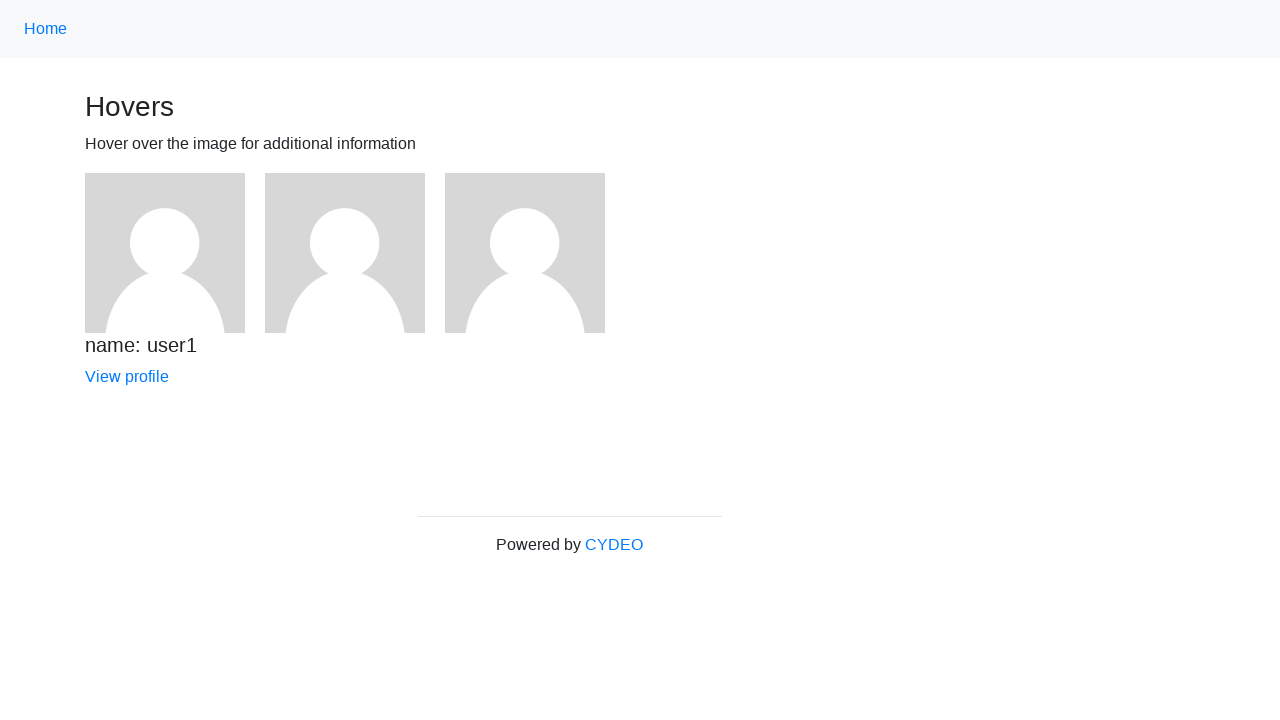

Verified that hidden text 'name: user1' is now visible after hover
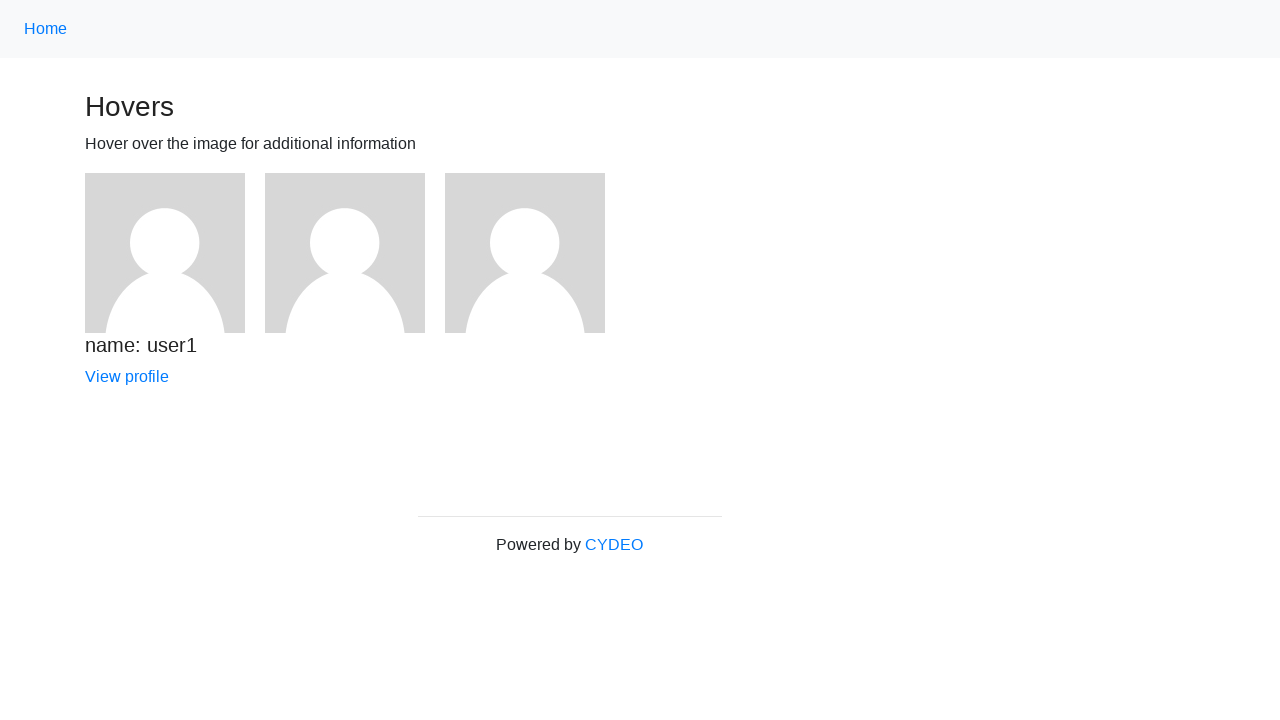

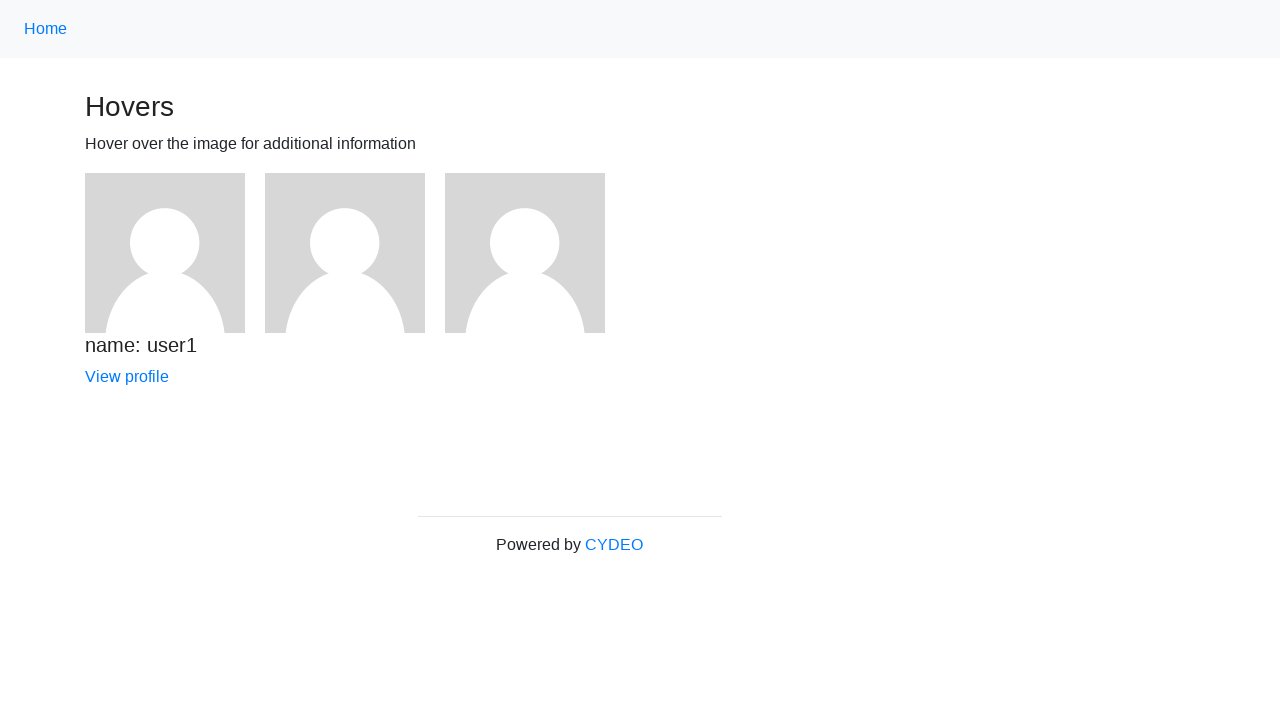